Tests mouse hover action on the "Our Locations" navigation menu item to trigger dropdown display

Starting URL: https://www.mountsinai.org/

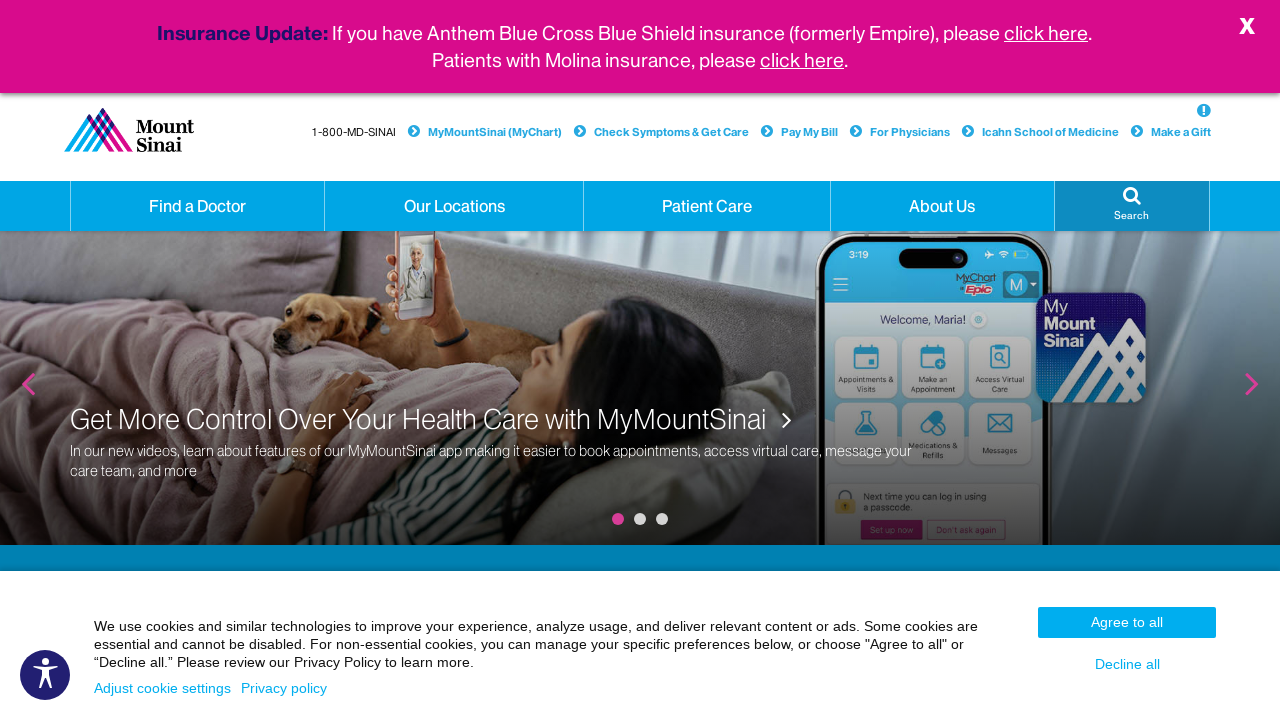

Located 'Our Locations' navigation menu item
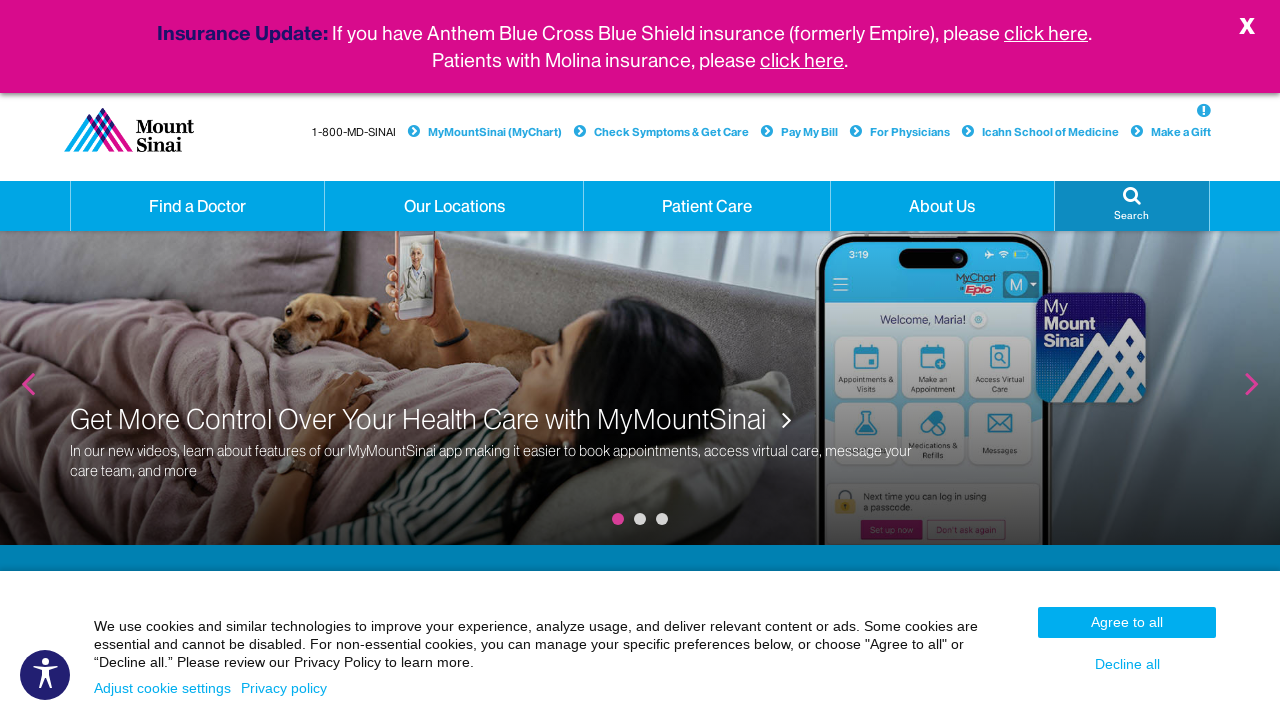

Hovered over 'Our Locations' navigation menu item to trigger dropdown at (454, 206) on xpath=//a[normalize-space(text())='Our Locations' and @class='hidden-xs dropdown
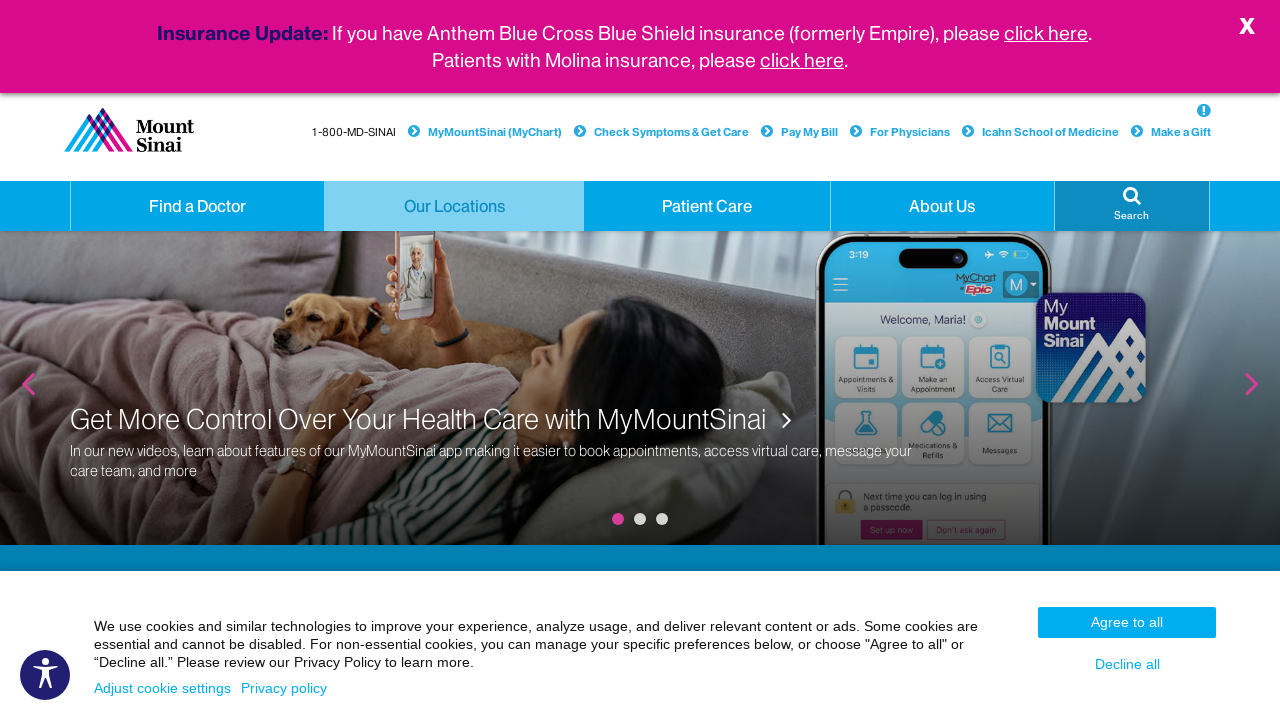

Waited 2 seconds to observe dropdown display
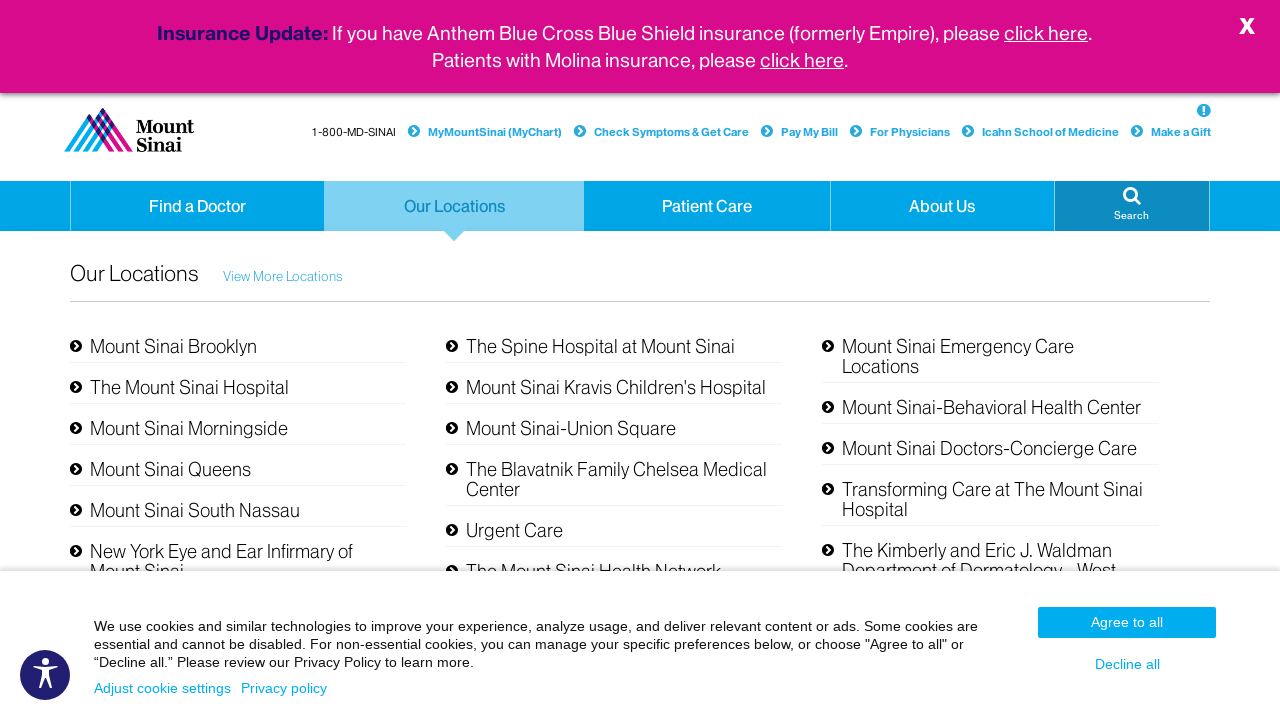

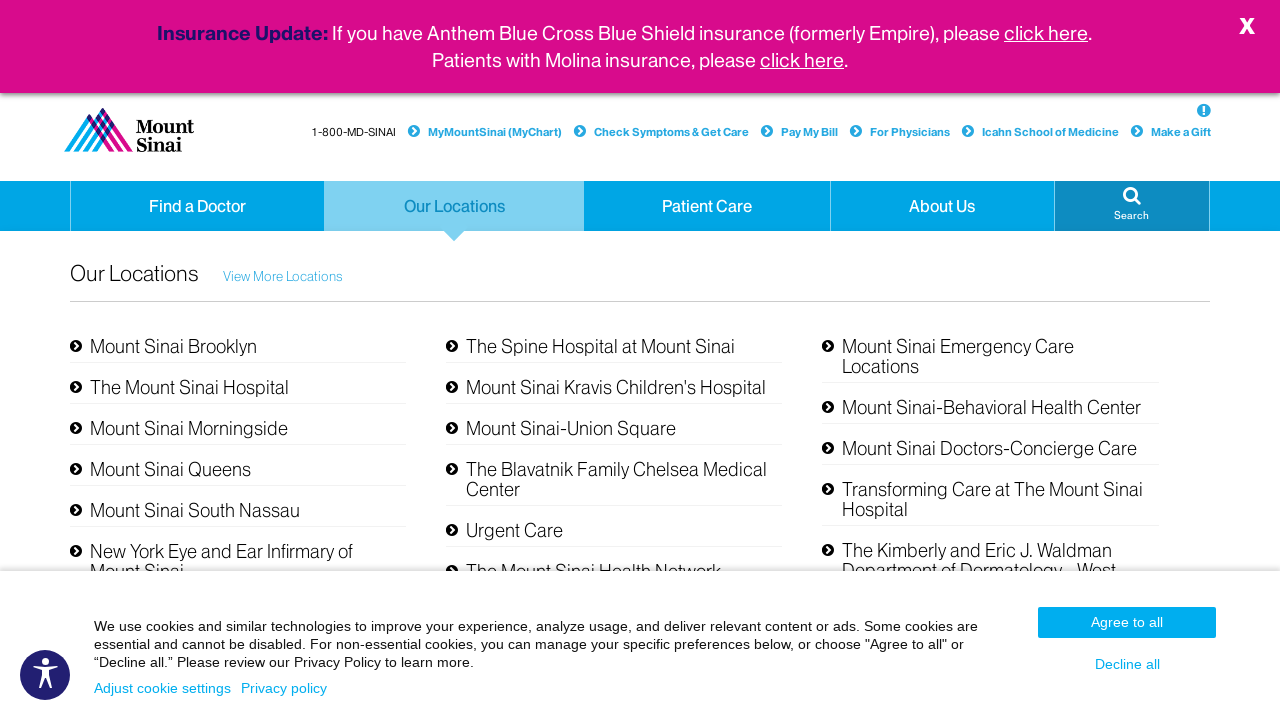